Tests tooltip functionality on jQuery UI demo page by switching to an iframe and locating a tooltip element to verify its title attribute

Starting URL: https://jqueryui.com/tooltip/

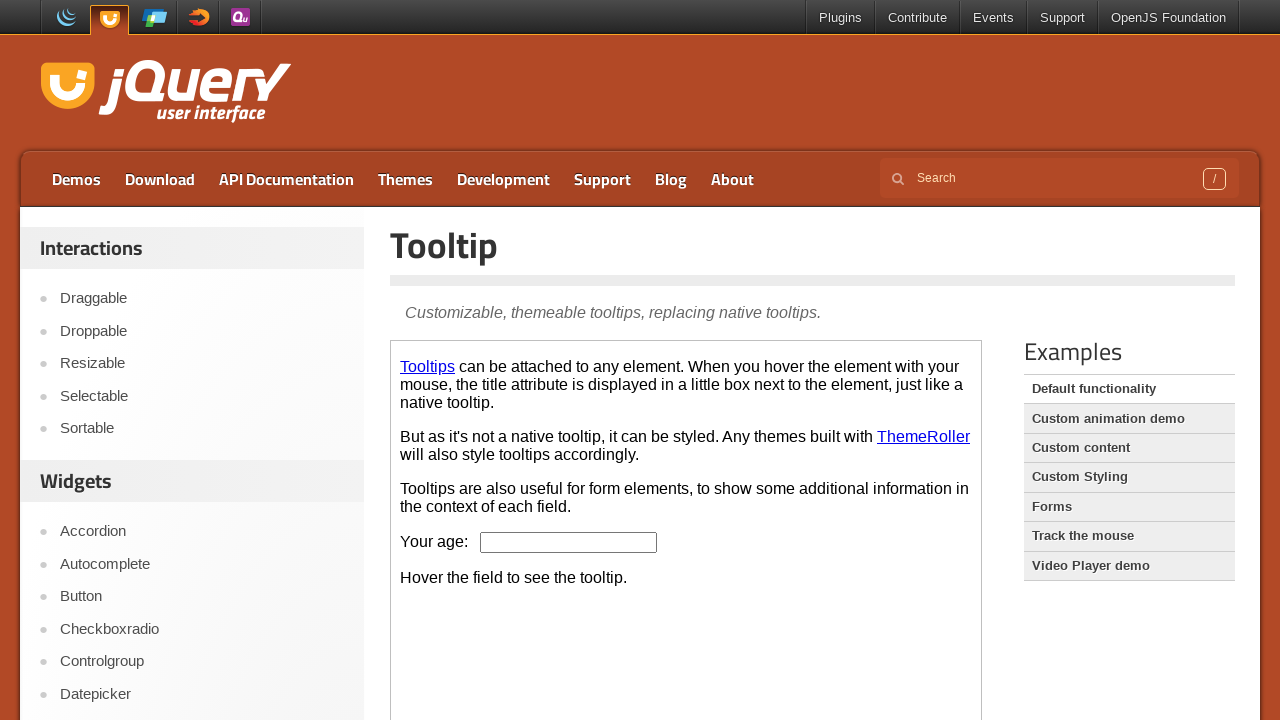

Located the first iframe on the page
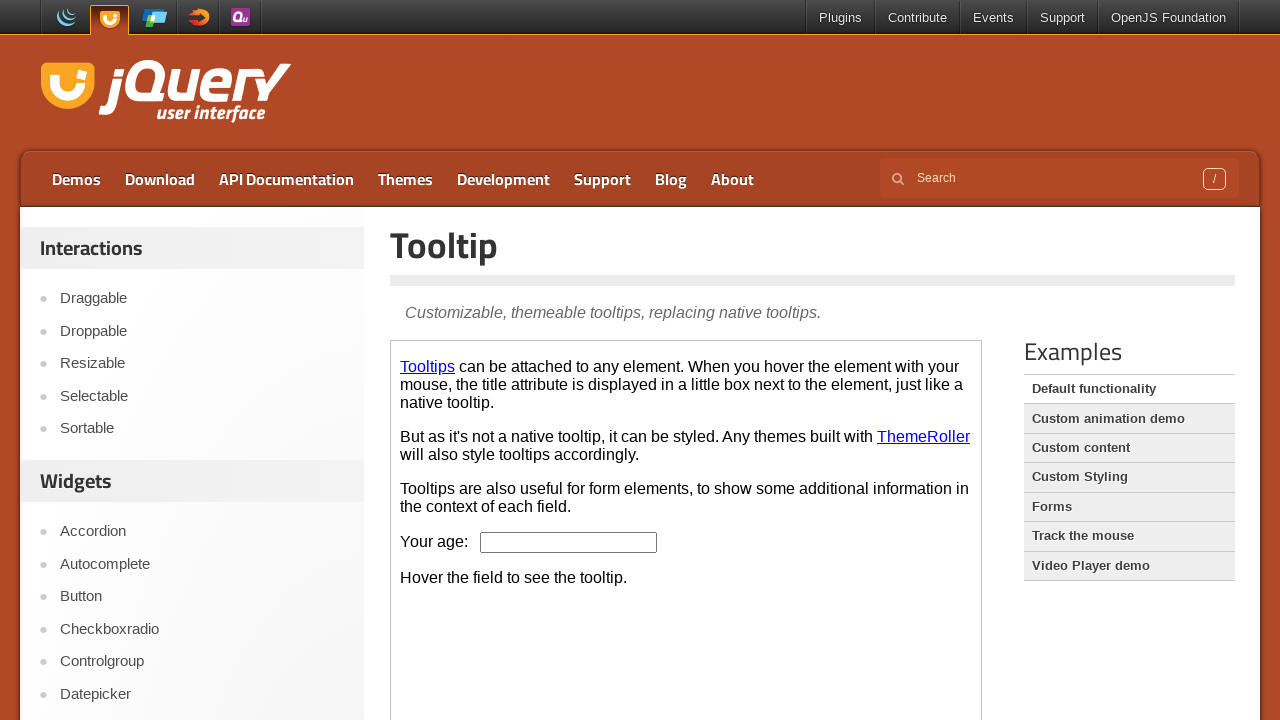

Located the Tooltips link element within iframe
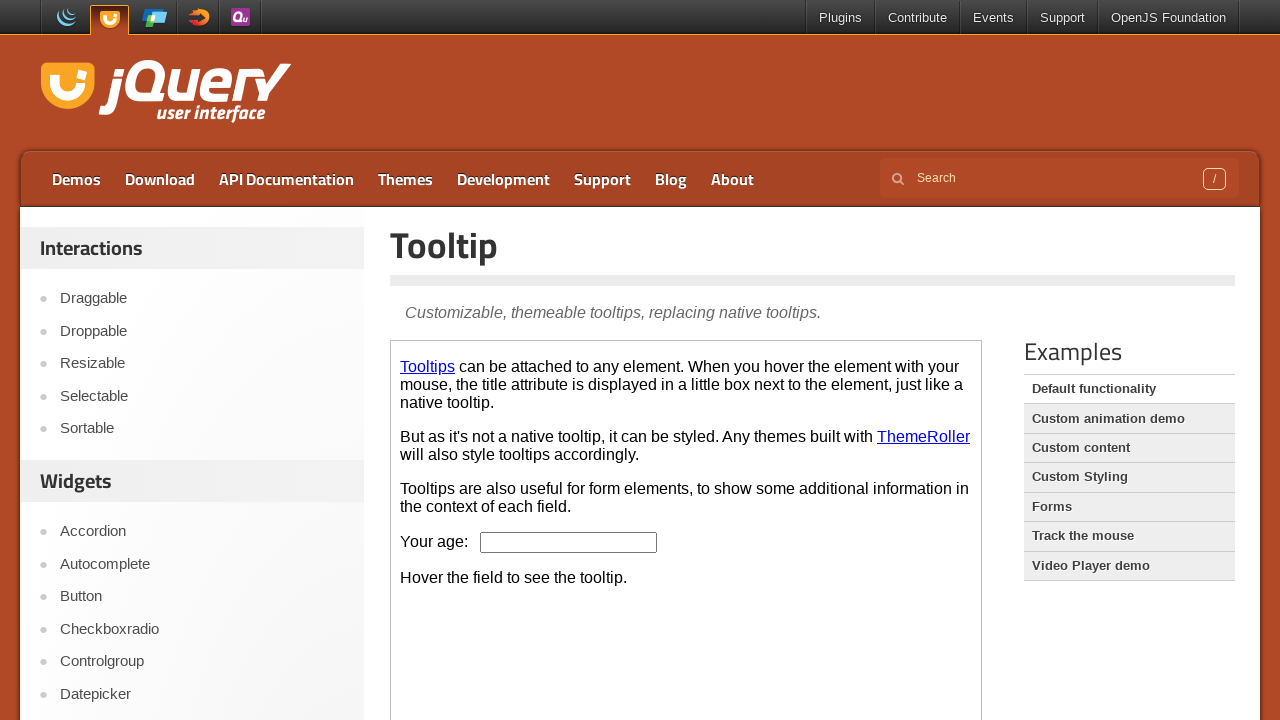

Waited for Tooltips element to be available
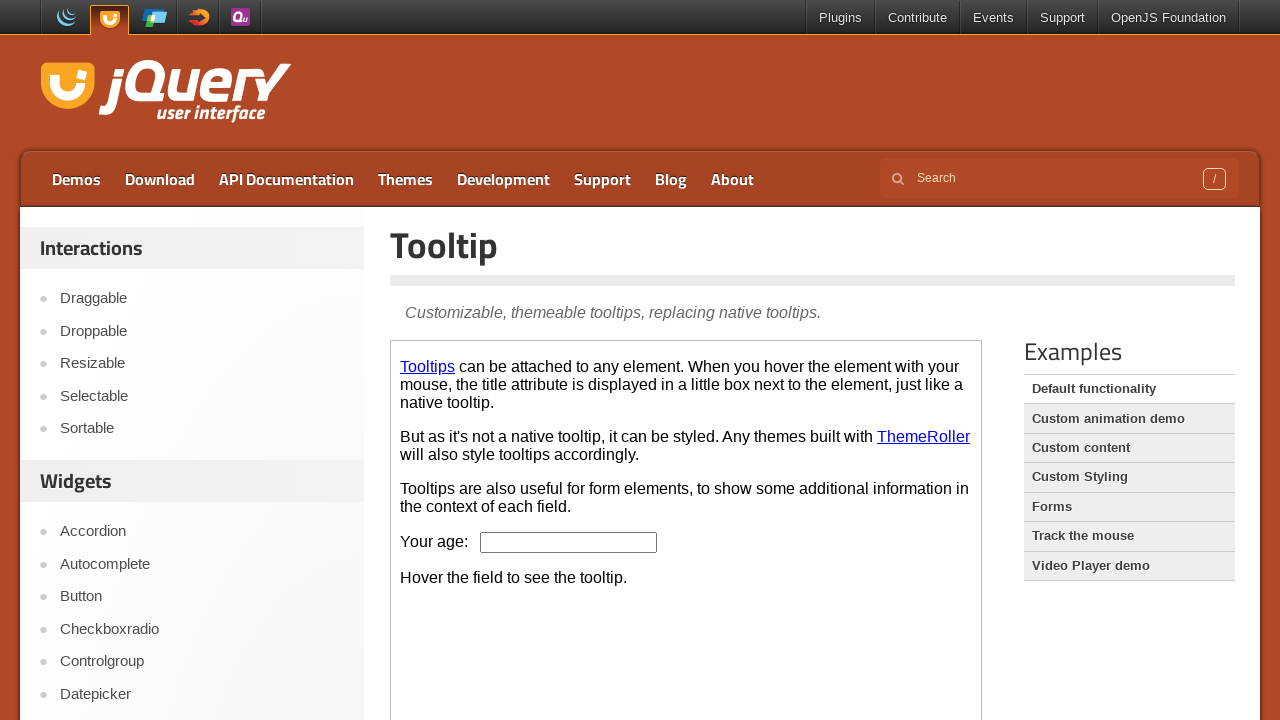

Hovered over Tooltips element to trigger tooltip display at (428, 366) on iframe >> nth=0 >> internal:control=enter-frame >> xpath=//a[text()='Tooltips']
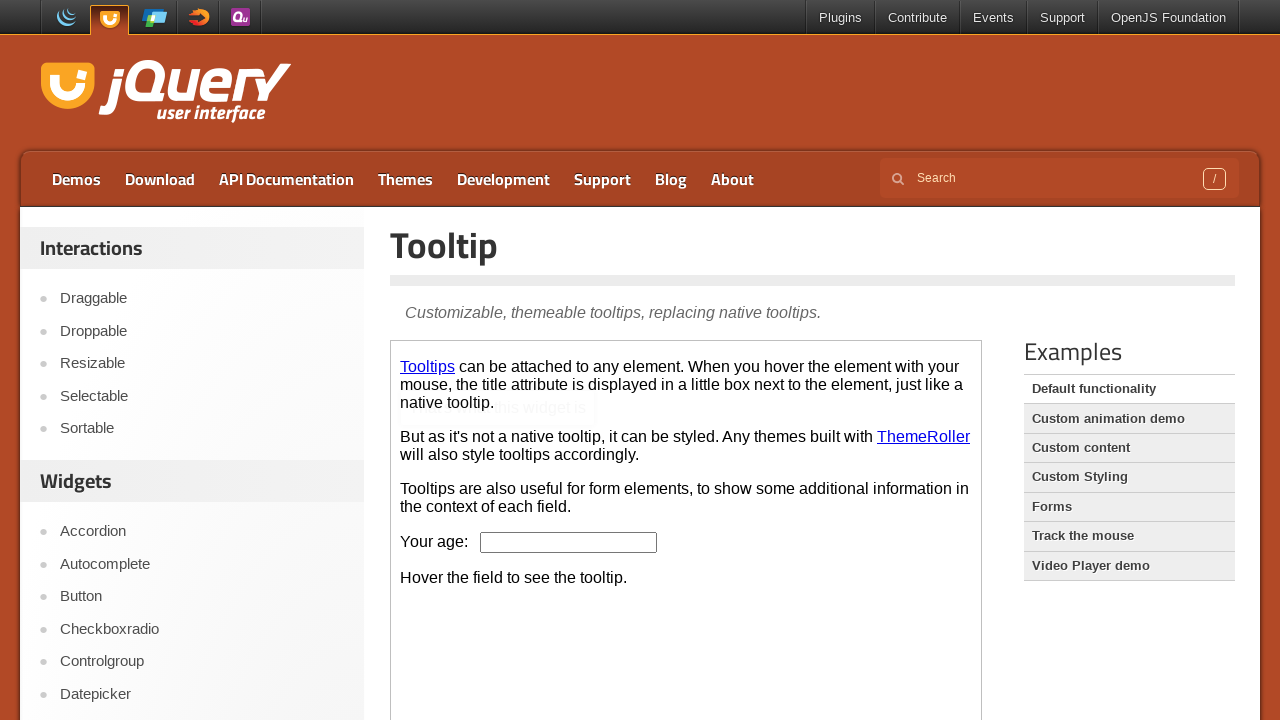

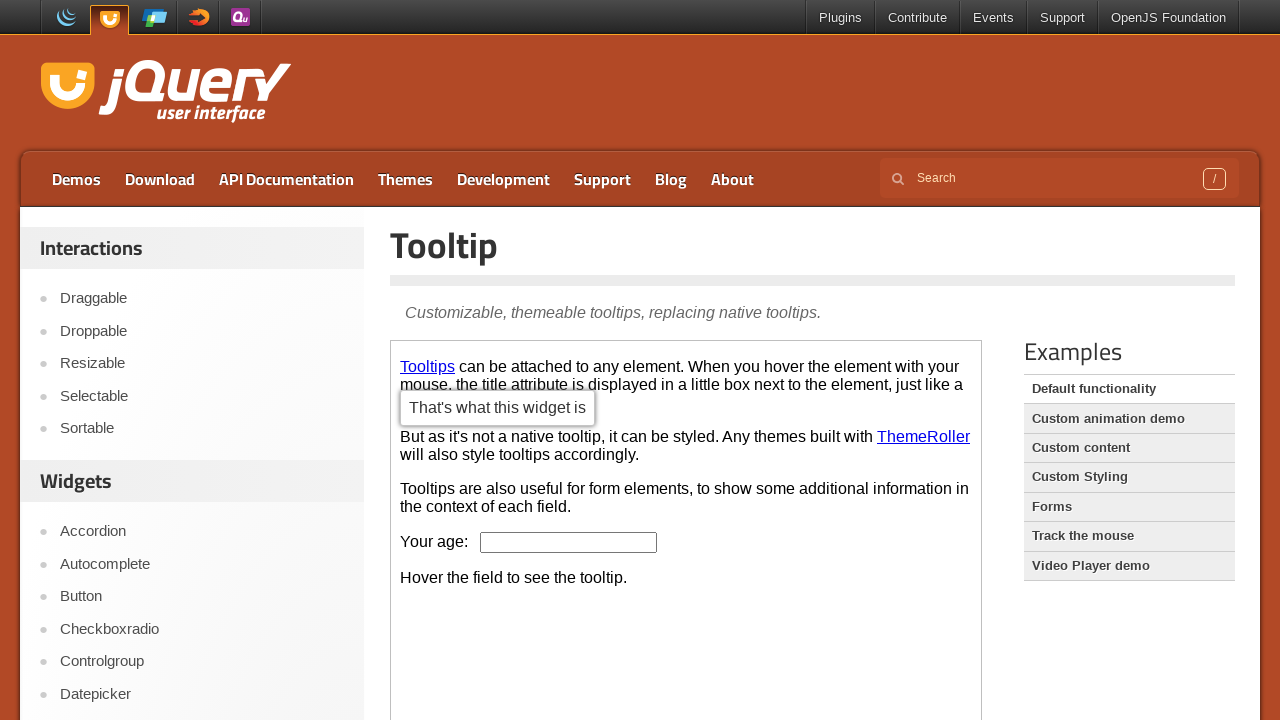